Tests the homepage by verifying the page title is "Training Support", then clicks the about link and verifies the new page title is "About Training Support"

Starting URL: https://v1.training-support.net

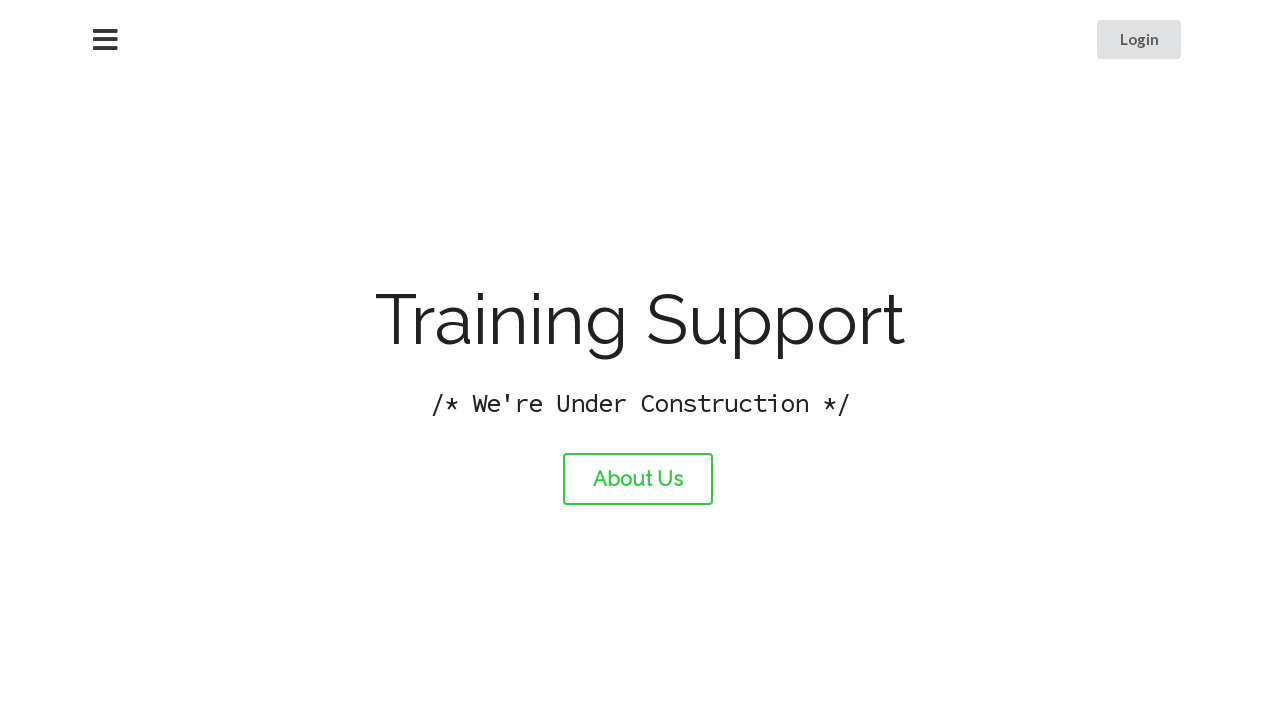

Verified page title is 'Training Support'
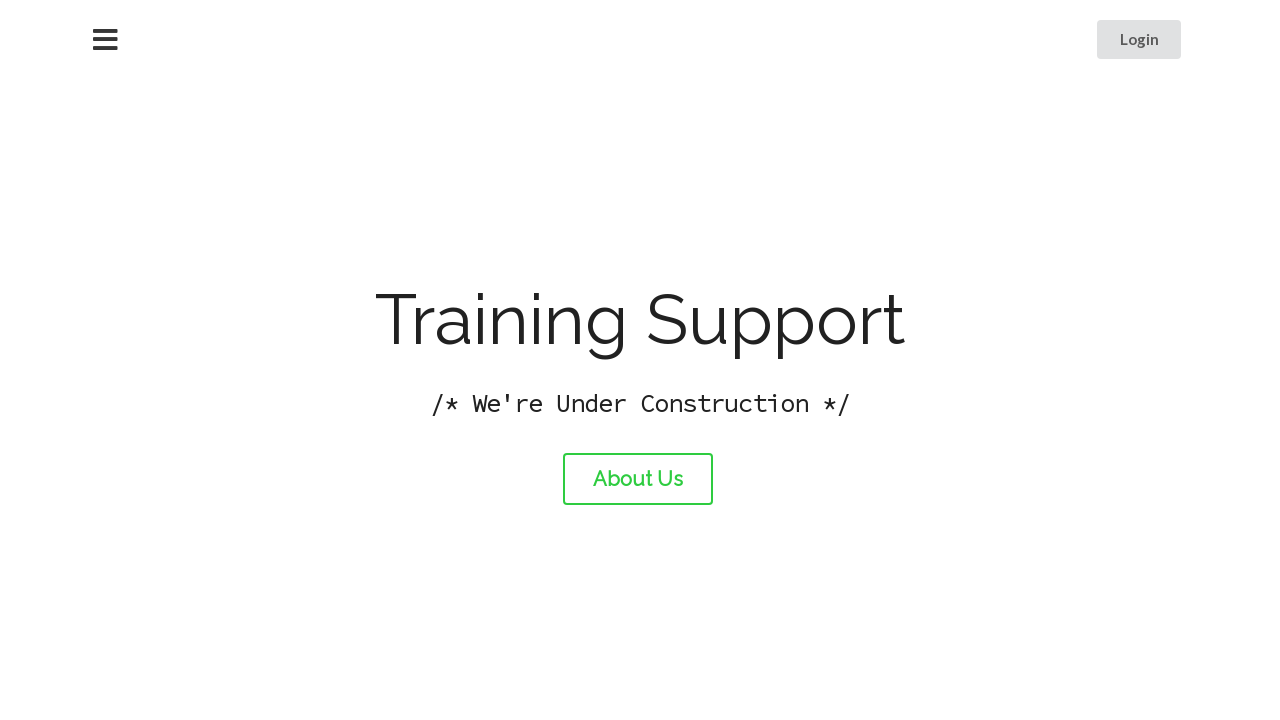

Printed homepage title
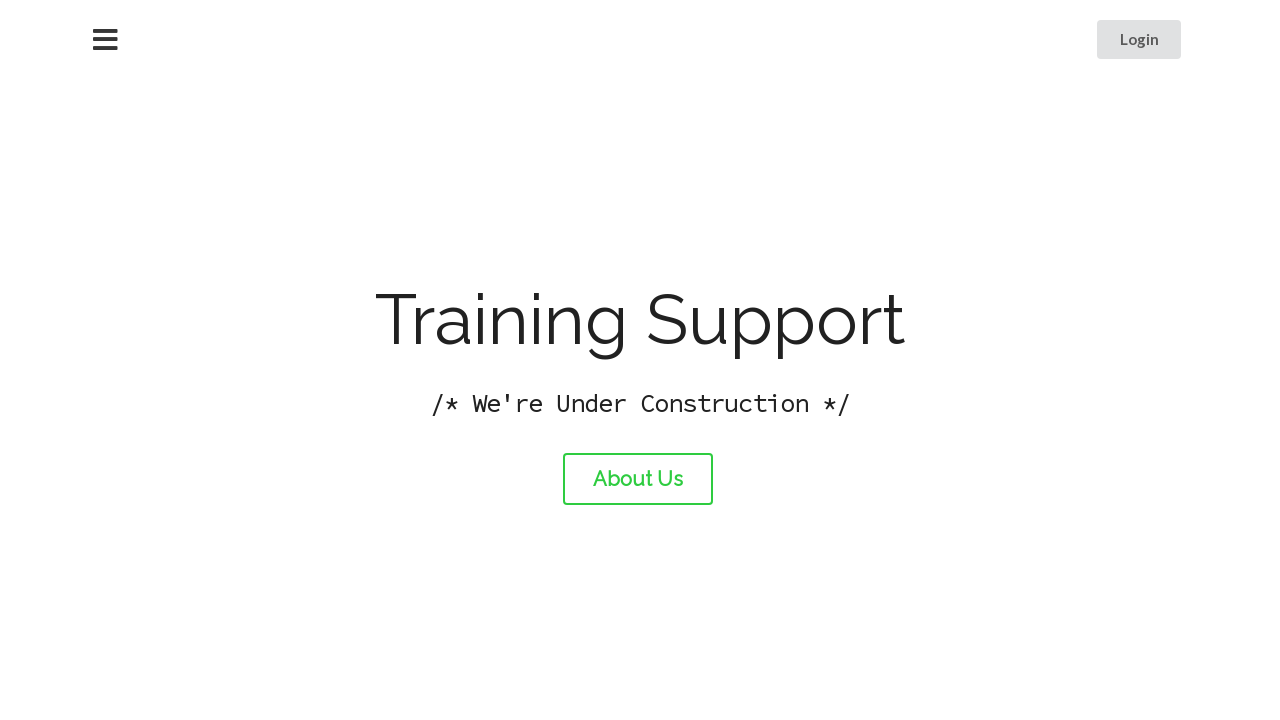

Clicked the about link at (638, 479) on #about-link
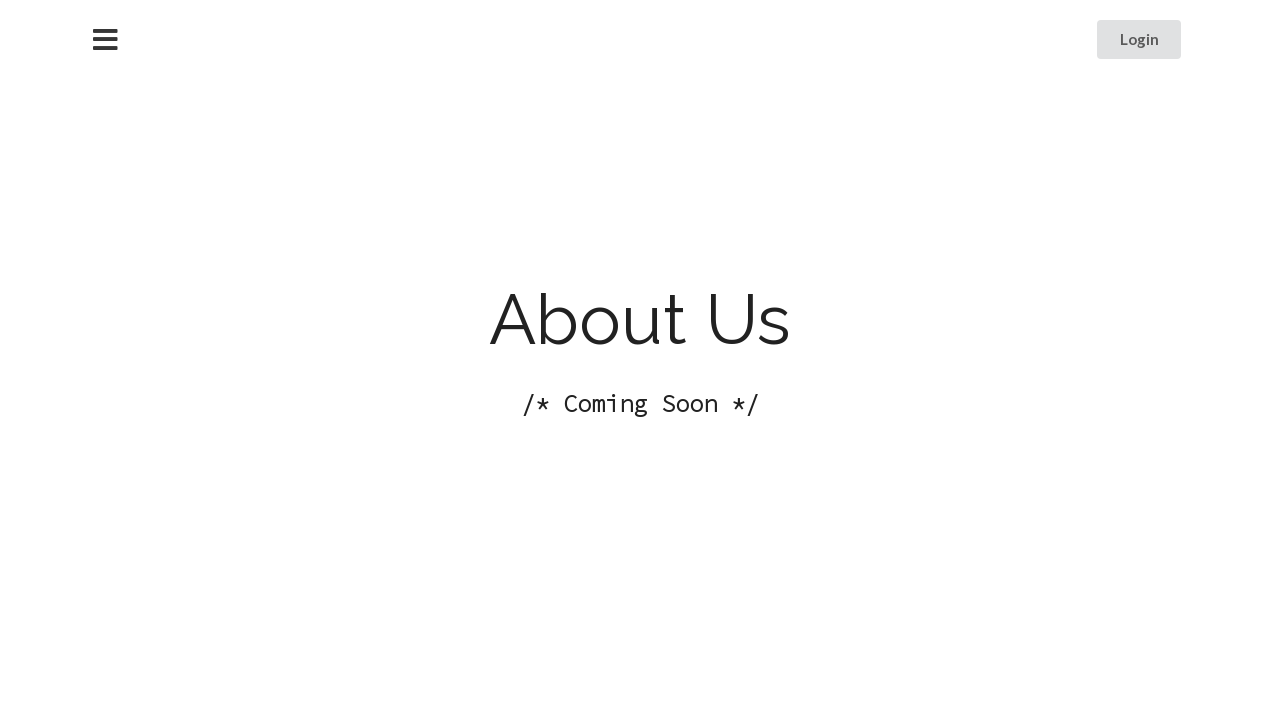

Printed new page title after navigation
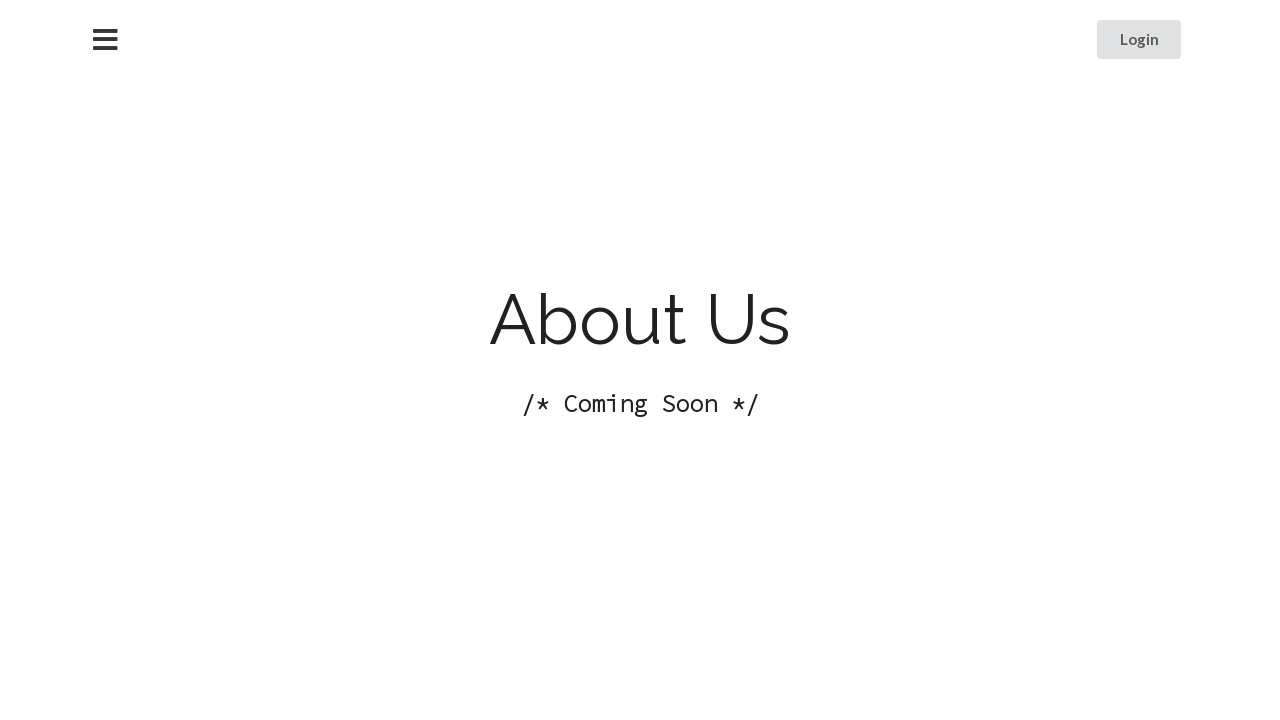

Verified page title is 'About Training Support'
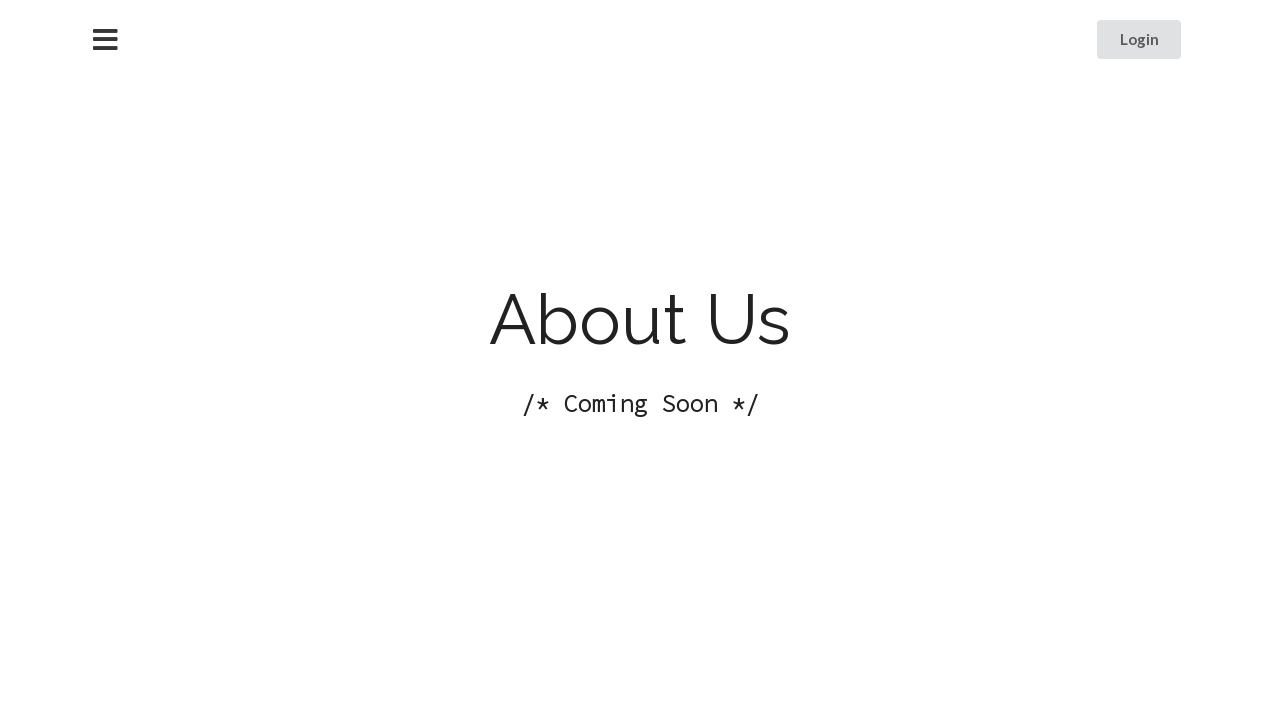

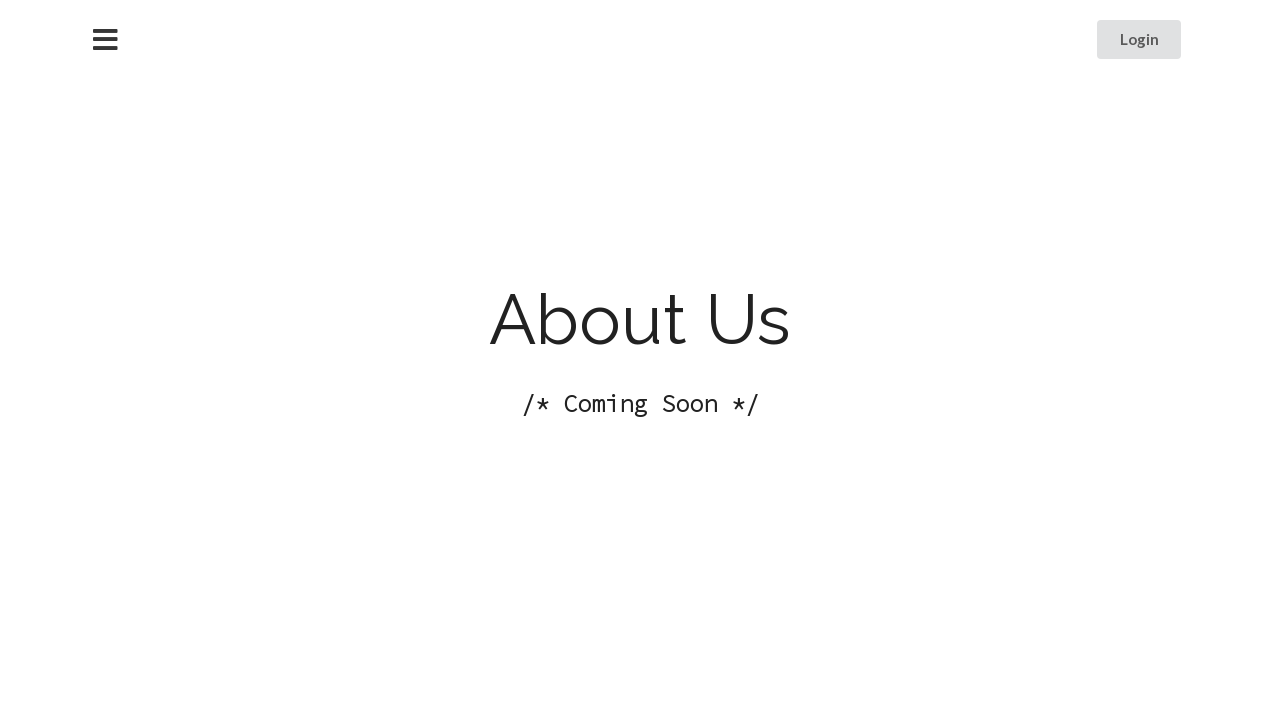